Navigates to the Koel website and verifies the page loads correctly by checking that the URL contains "koel.dev" and the page title is not empty.

Starting URL: https://koel.dev/

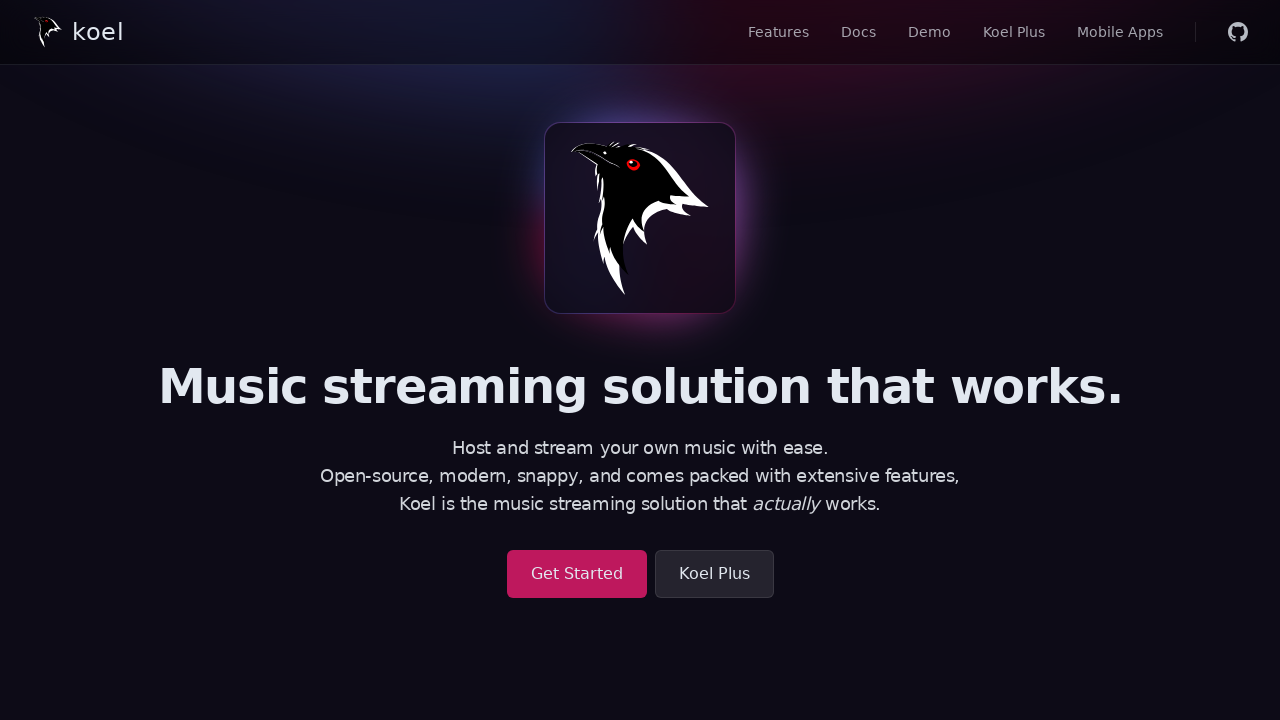

Waited for page to fully load (domcontentloaded)
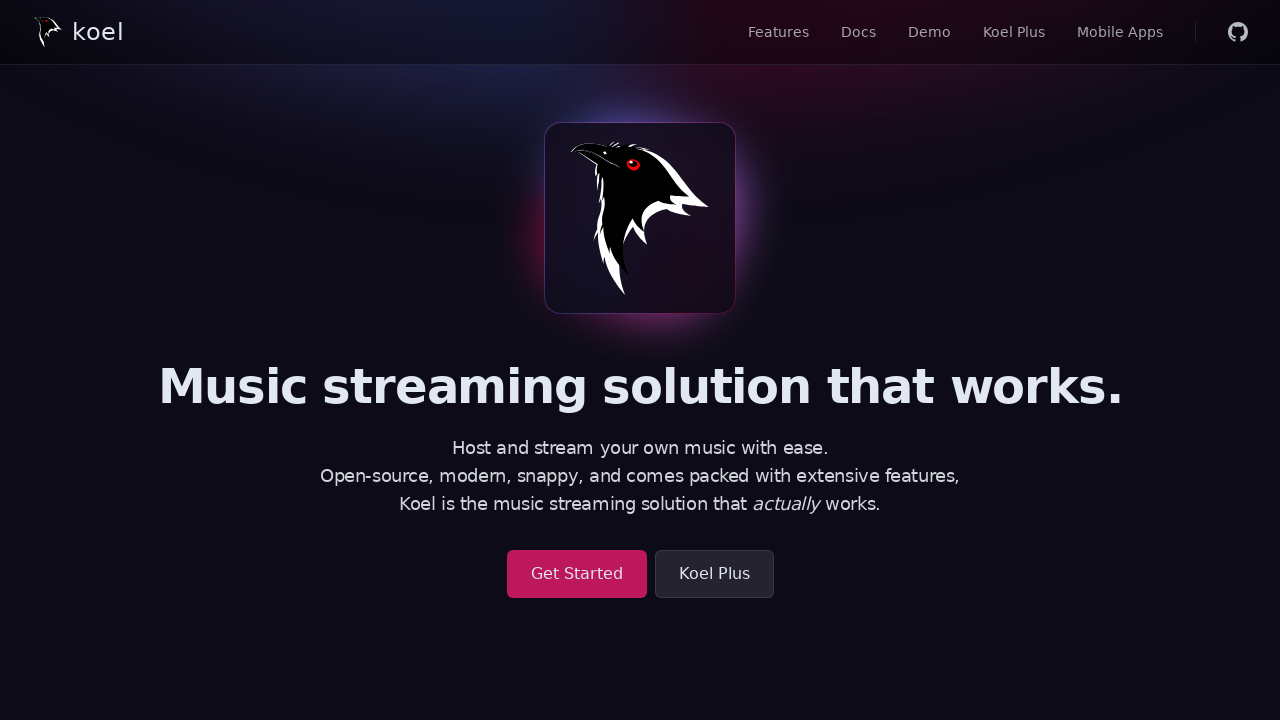

Retrieved current URL
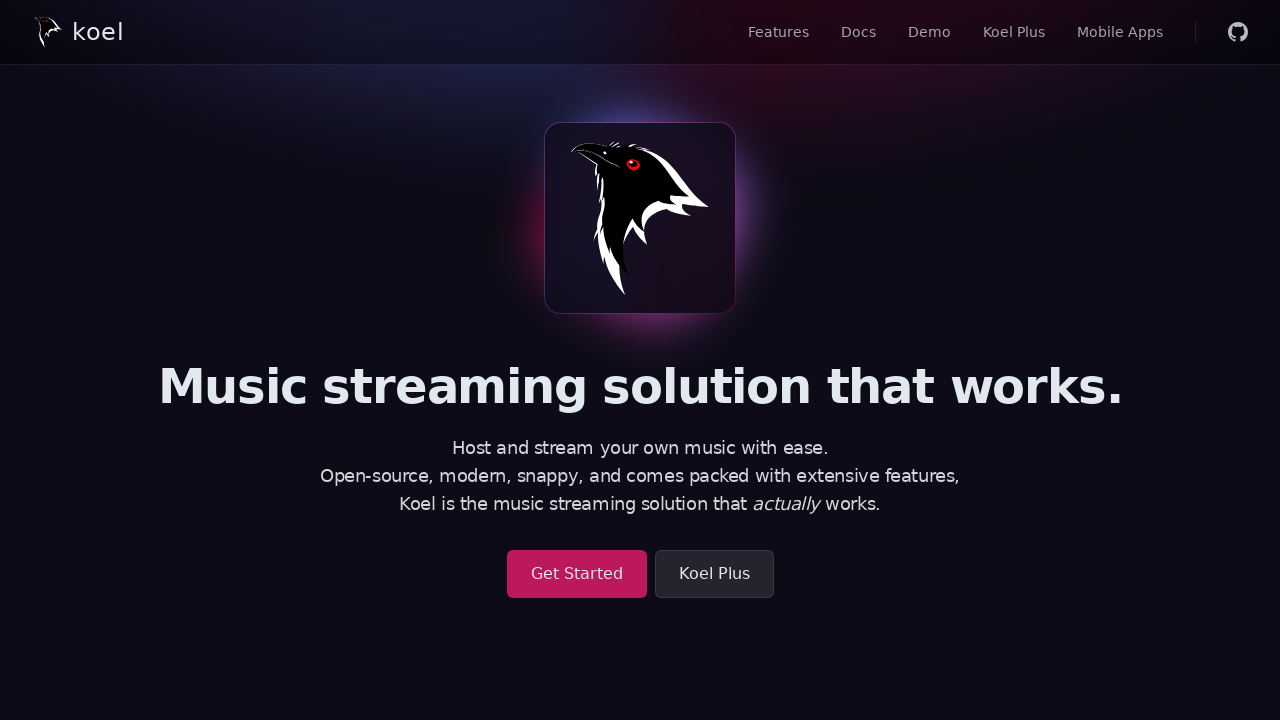

Verified URL contains 'koel.dev'
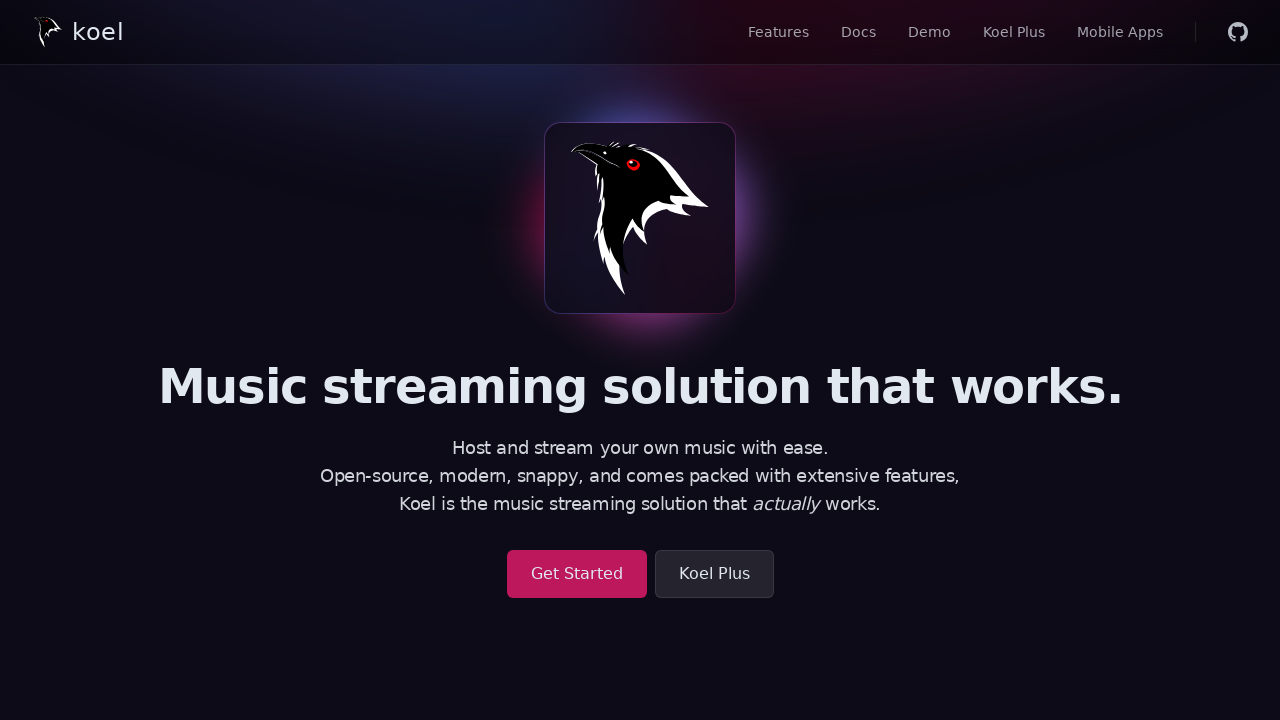

Retrieved page title
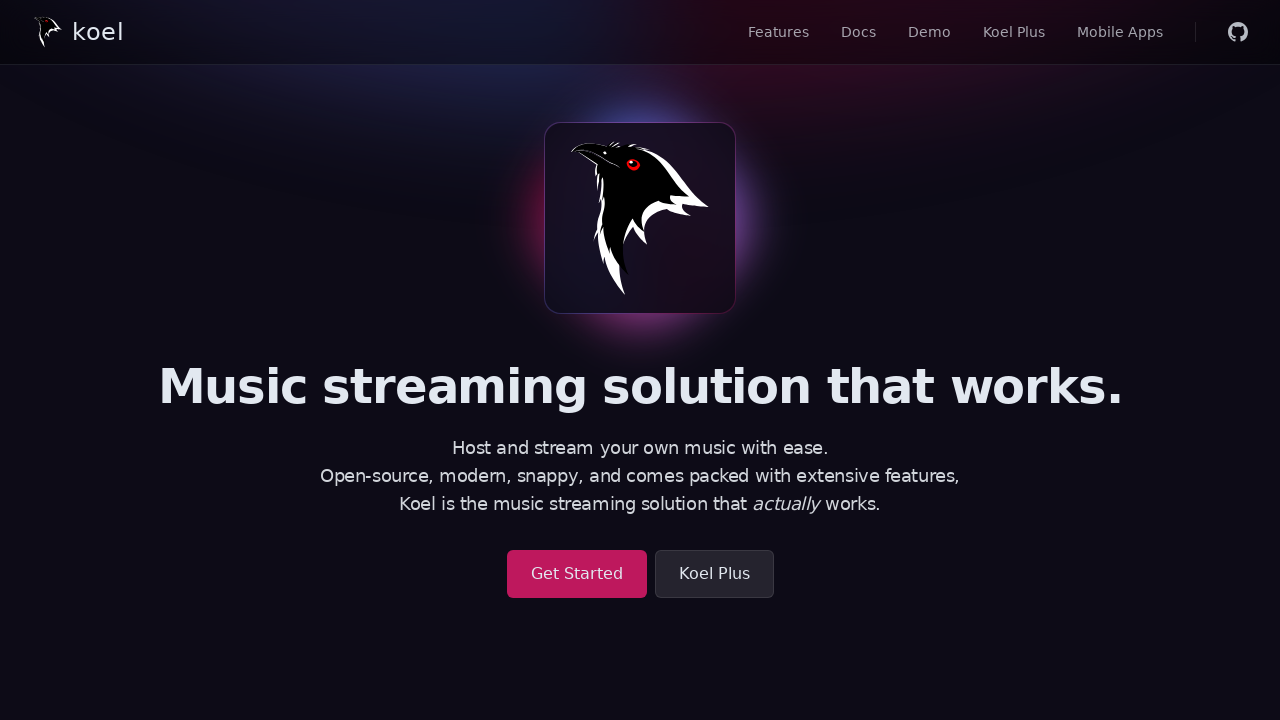

Verified page title is not empty
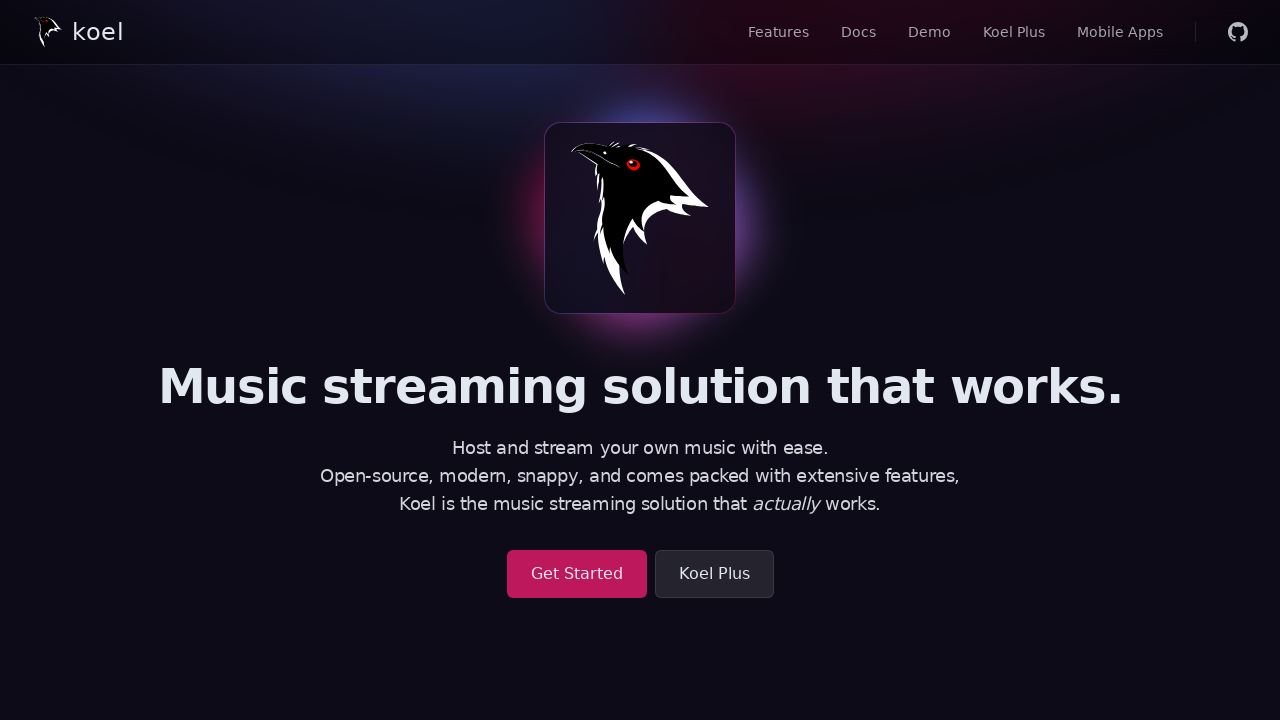

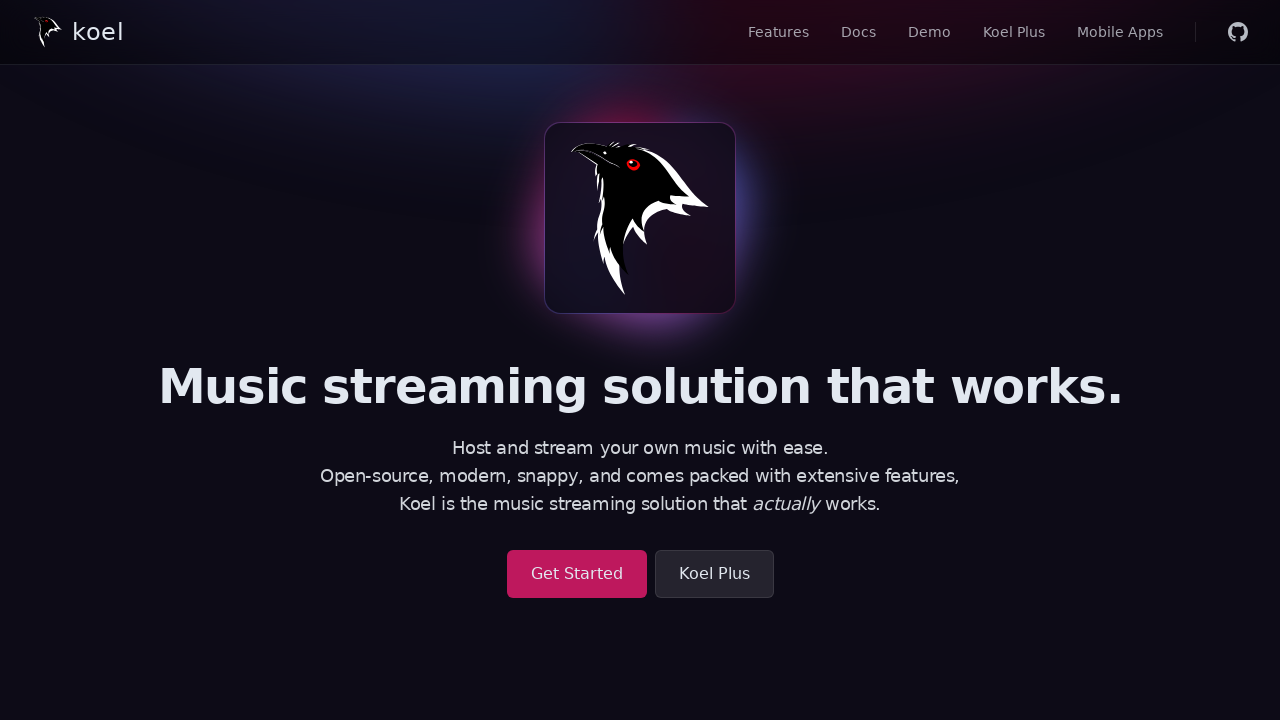